Solves a math problem on a form by calculating the answer, filling it in, selecting checkboxes, and submitting the form

Starting URL: https://suninjuly.github.io/math.html

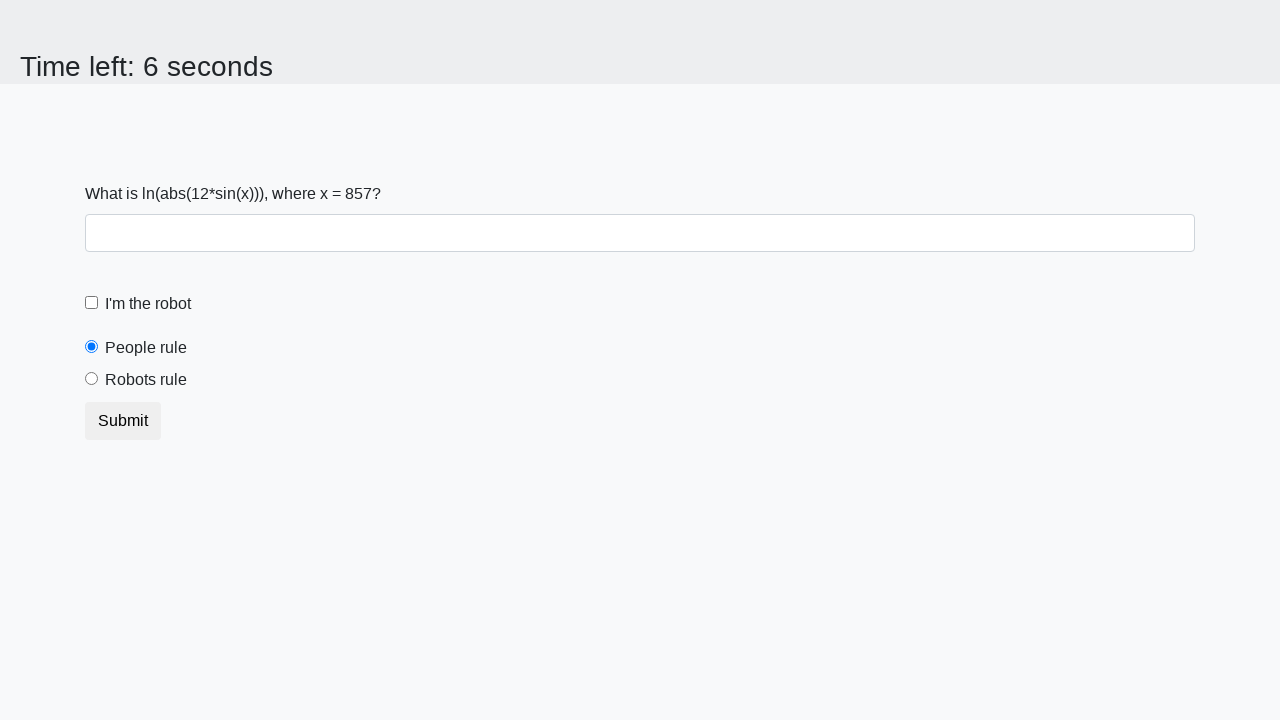

Located the input value element
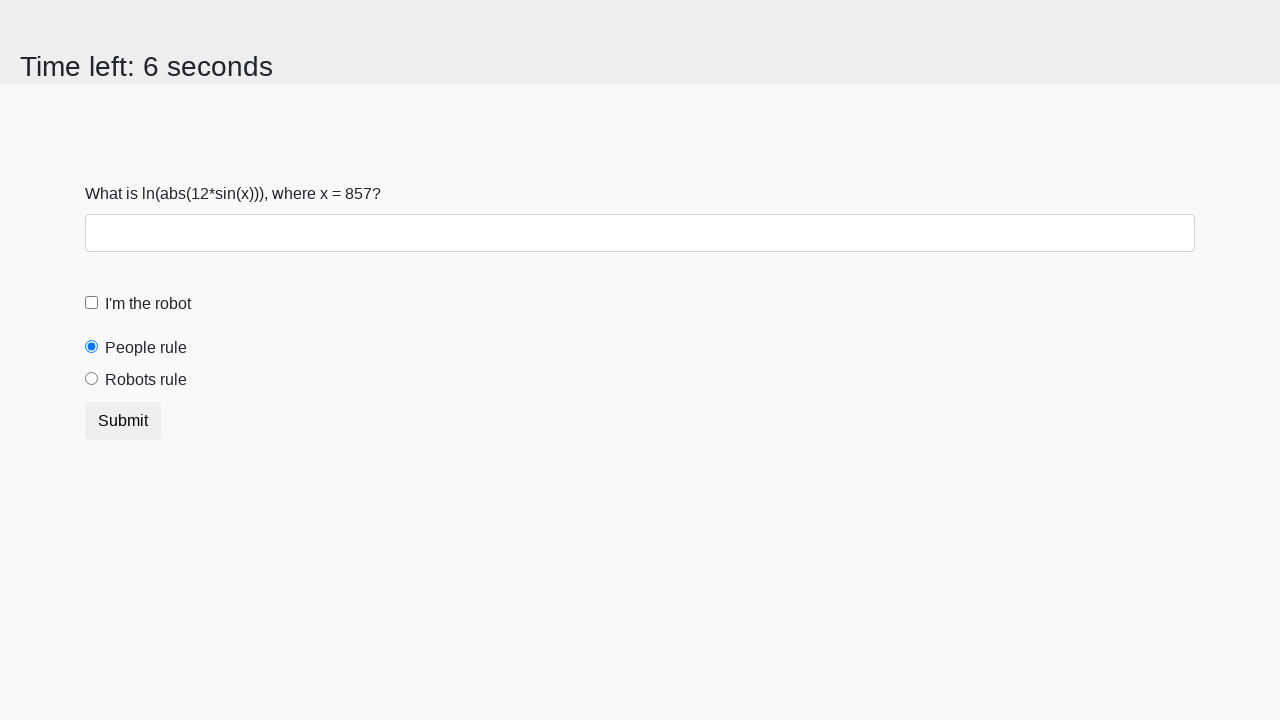

Extracted input value: 857
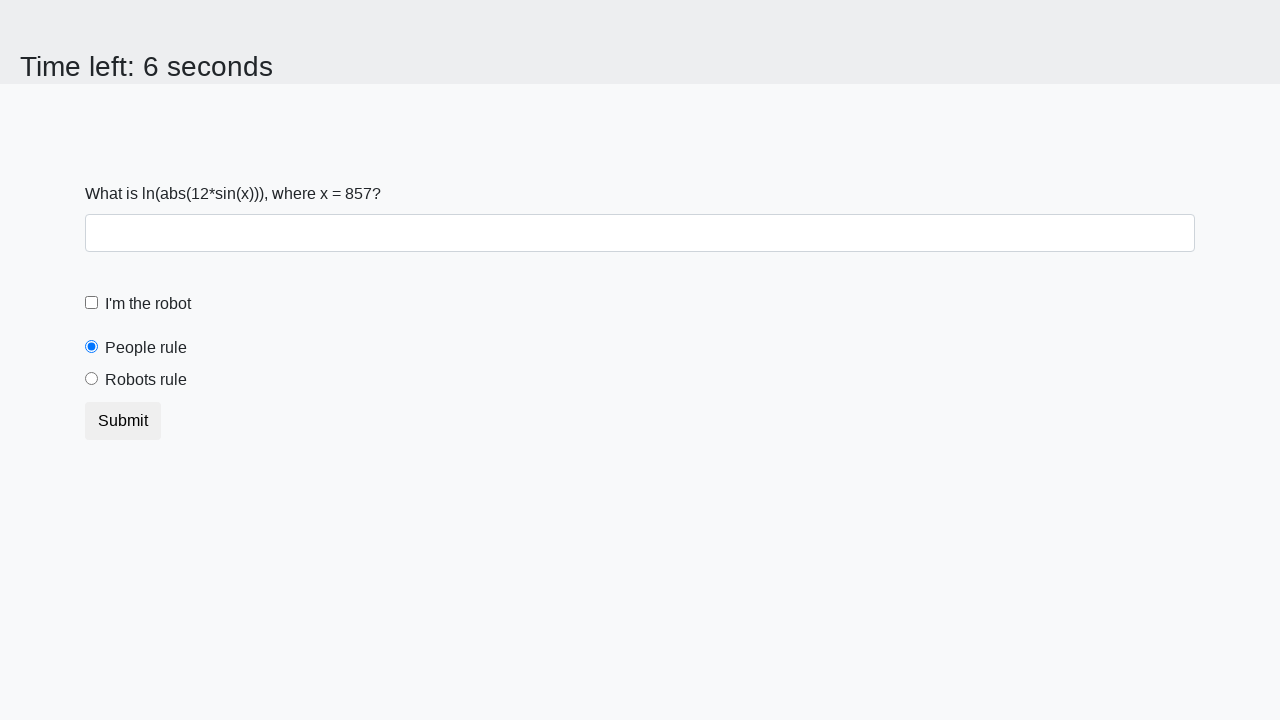

Calculated answer: 1.988963404682695
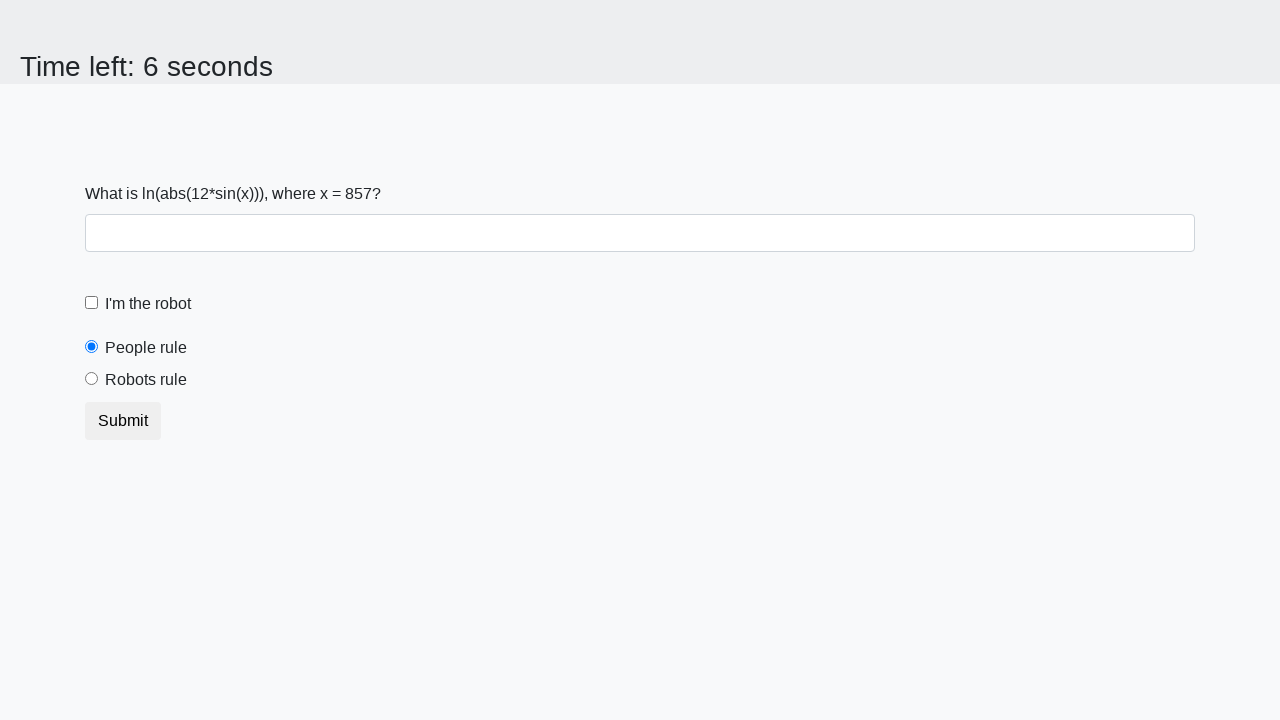

Filled answer field with calculated result: 1.988963404682695 on #answer
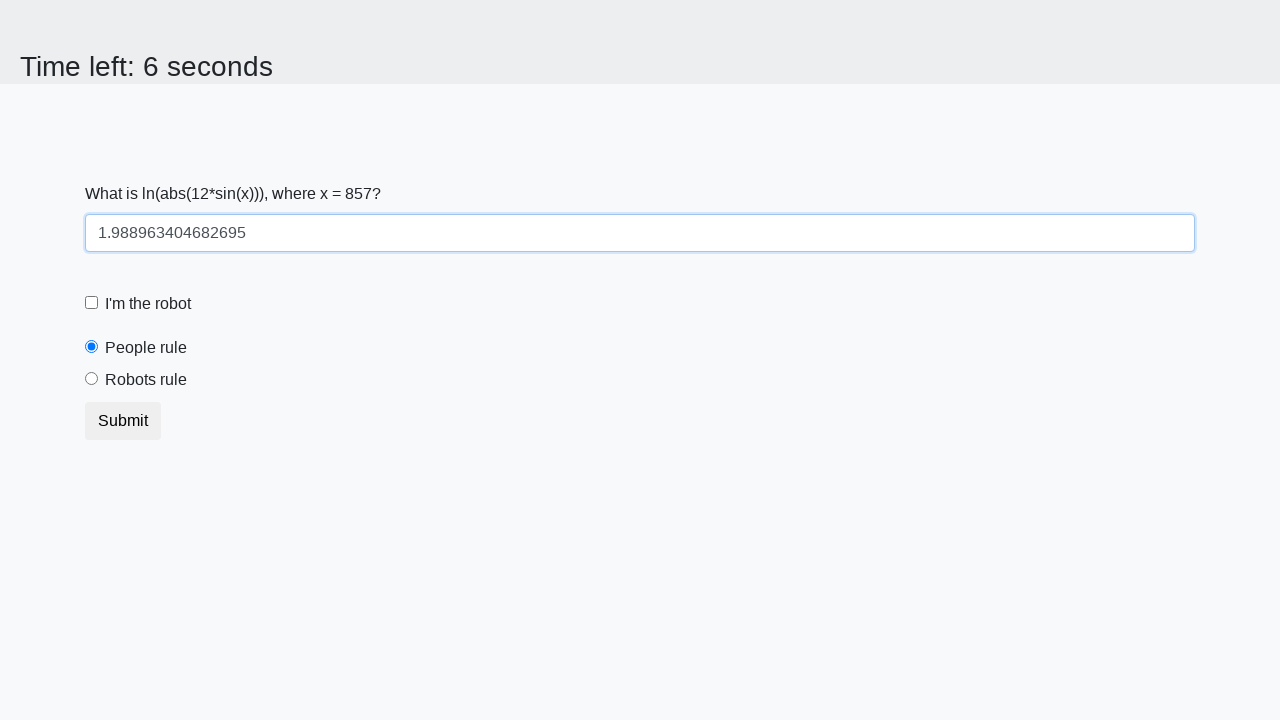

Clicked the robot checkbox at (92, 303) on #robotCheckbox
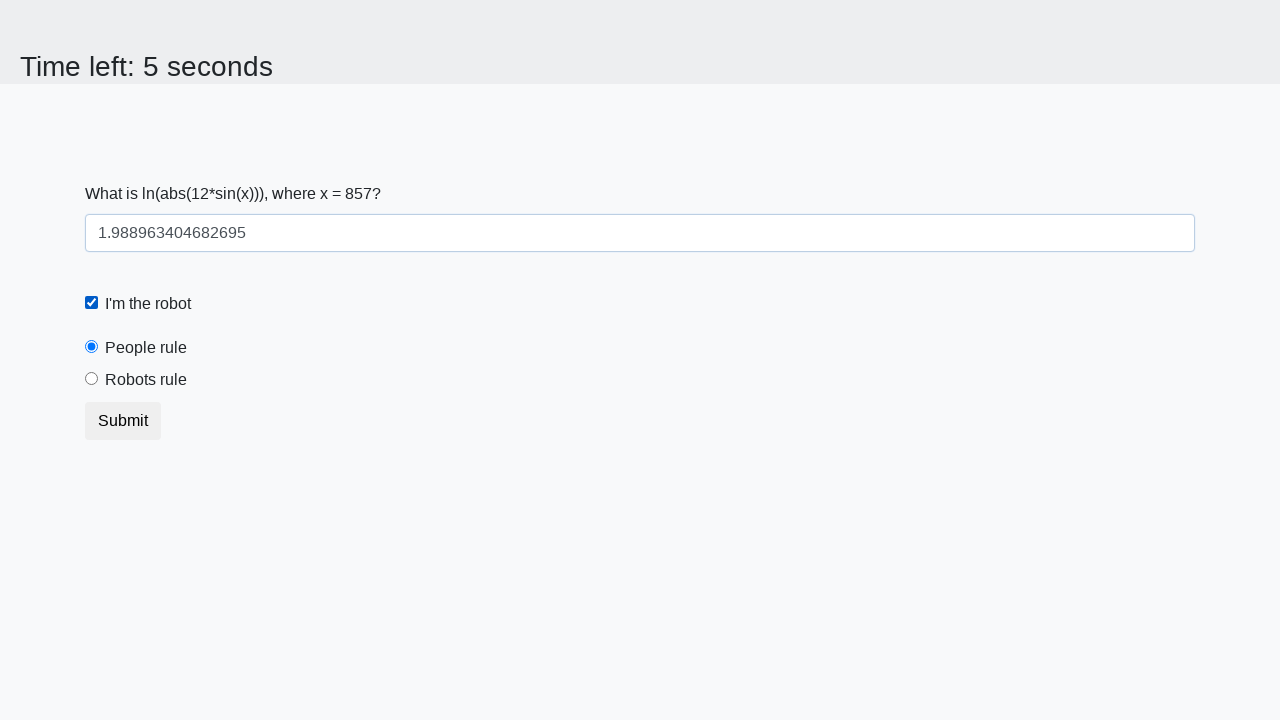

Clicked the robots rule radio button at (92, 379) on #robotsRule
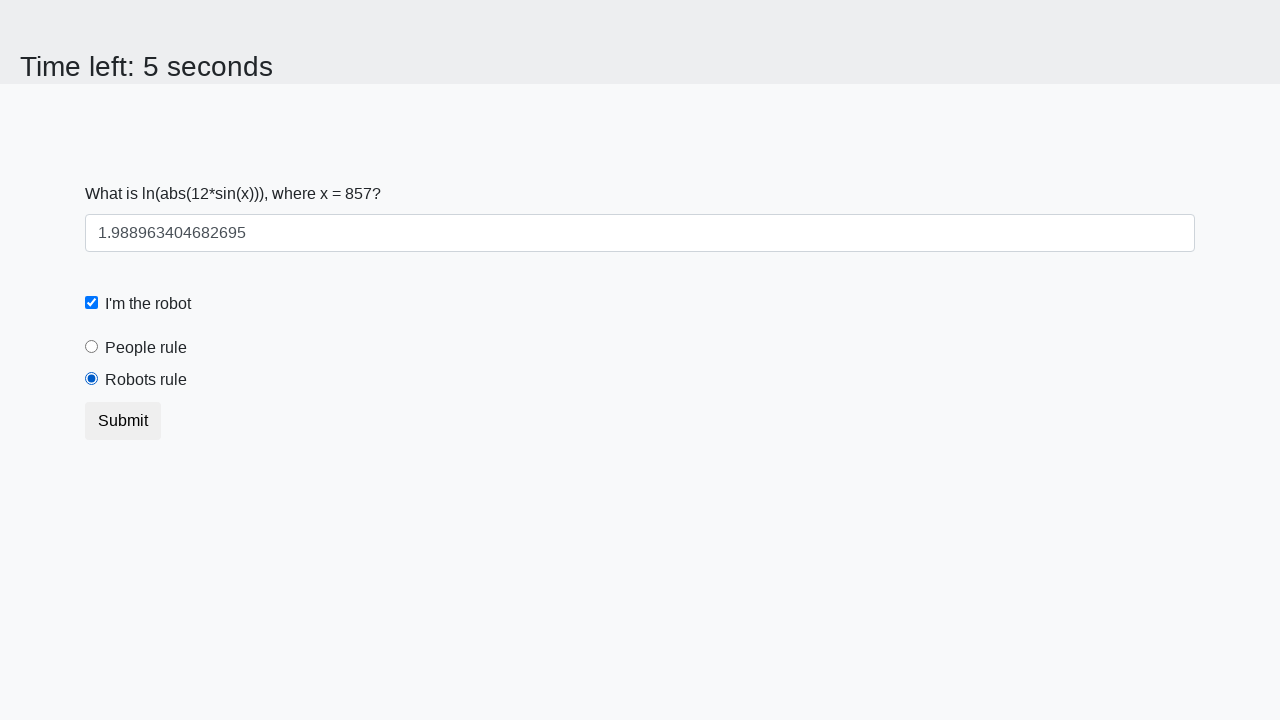

Clicked submit button to complete the form at (123, 421) on button.btn
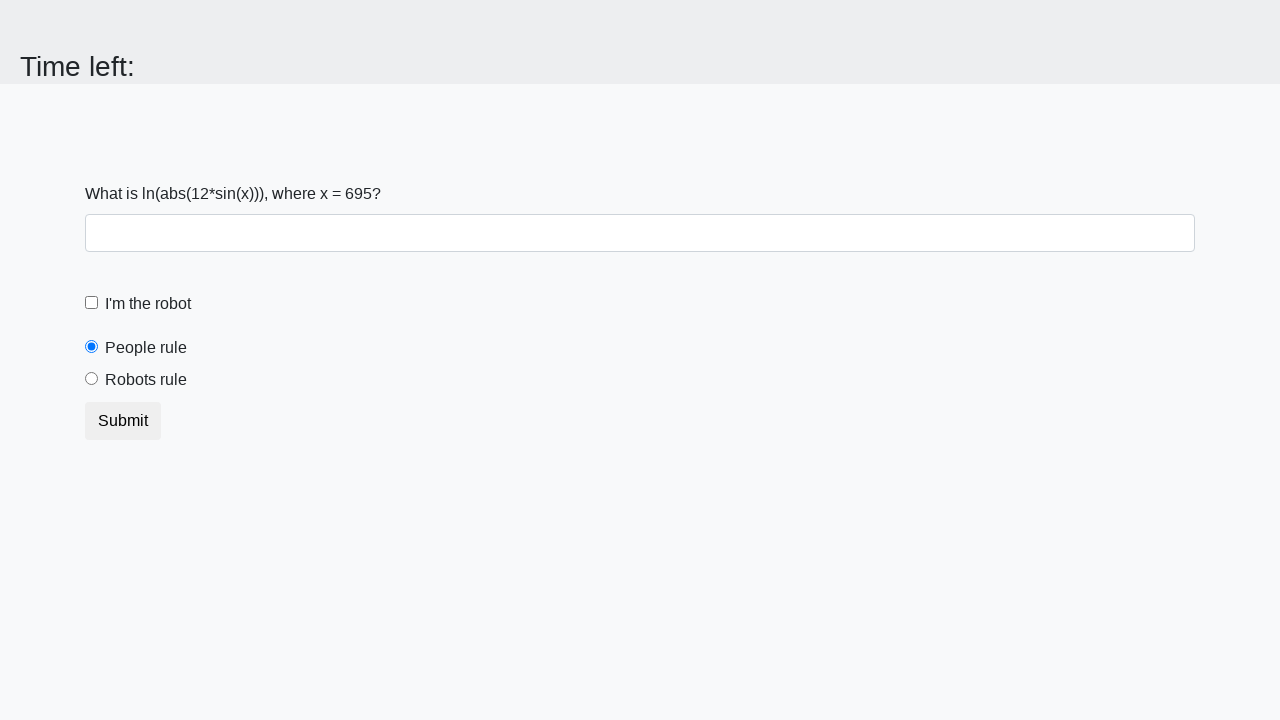

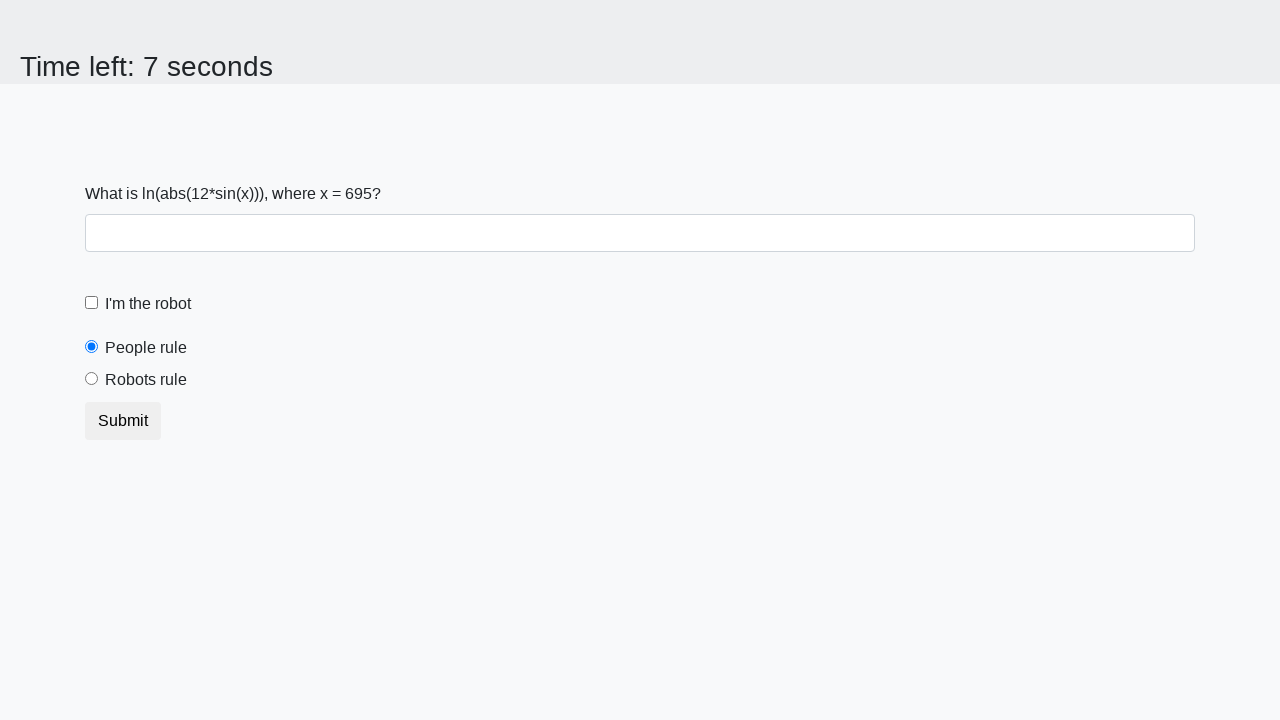